Tests click-and-hold interaction on a circle element, holding the click for a duration and then releasing it on a demo application.

Starting URL: https://demoapps.qspiders.com/ui/clickHold?sublist=0

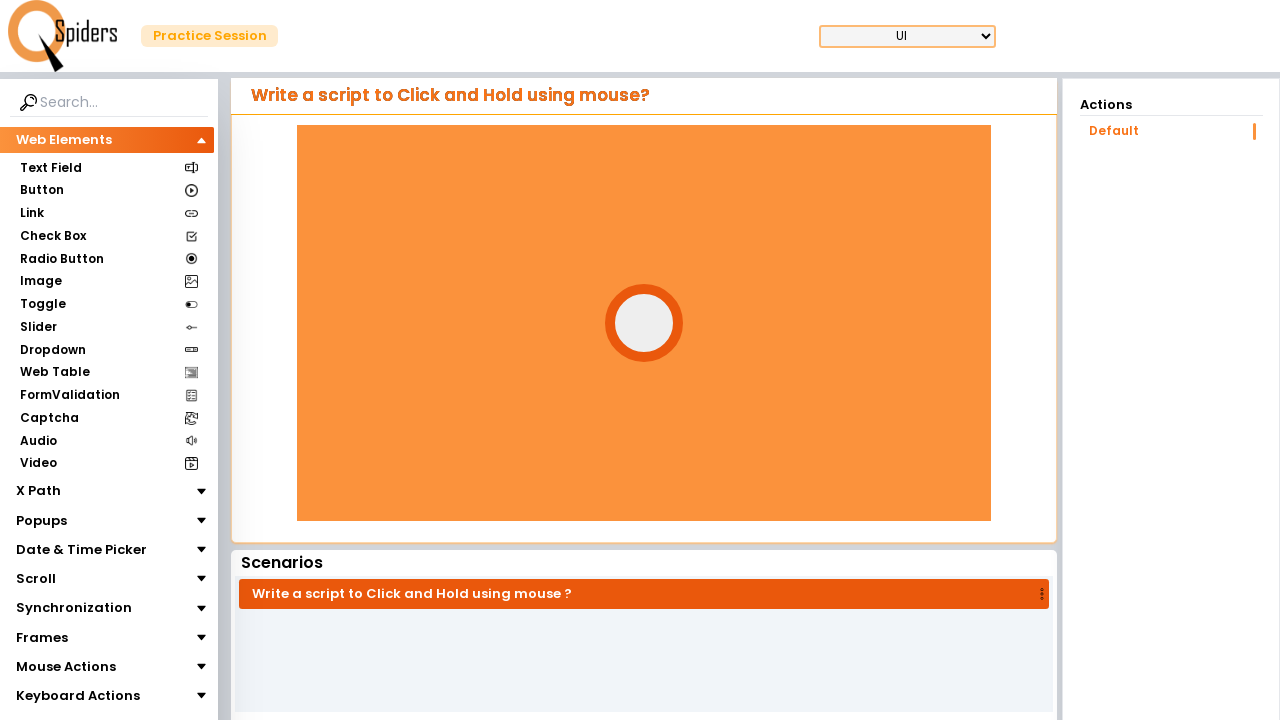

Located the circle element
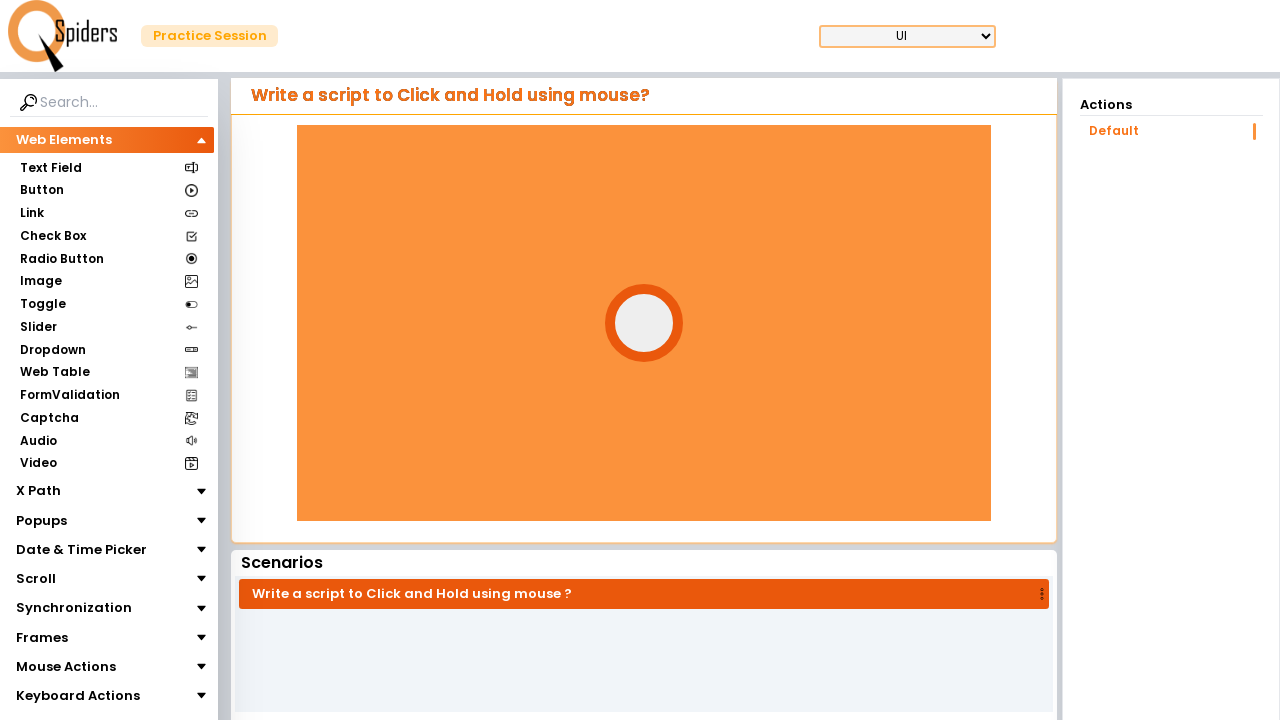

Hovered over the circle element at (644, 323) on #circle
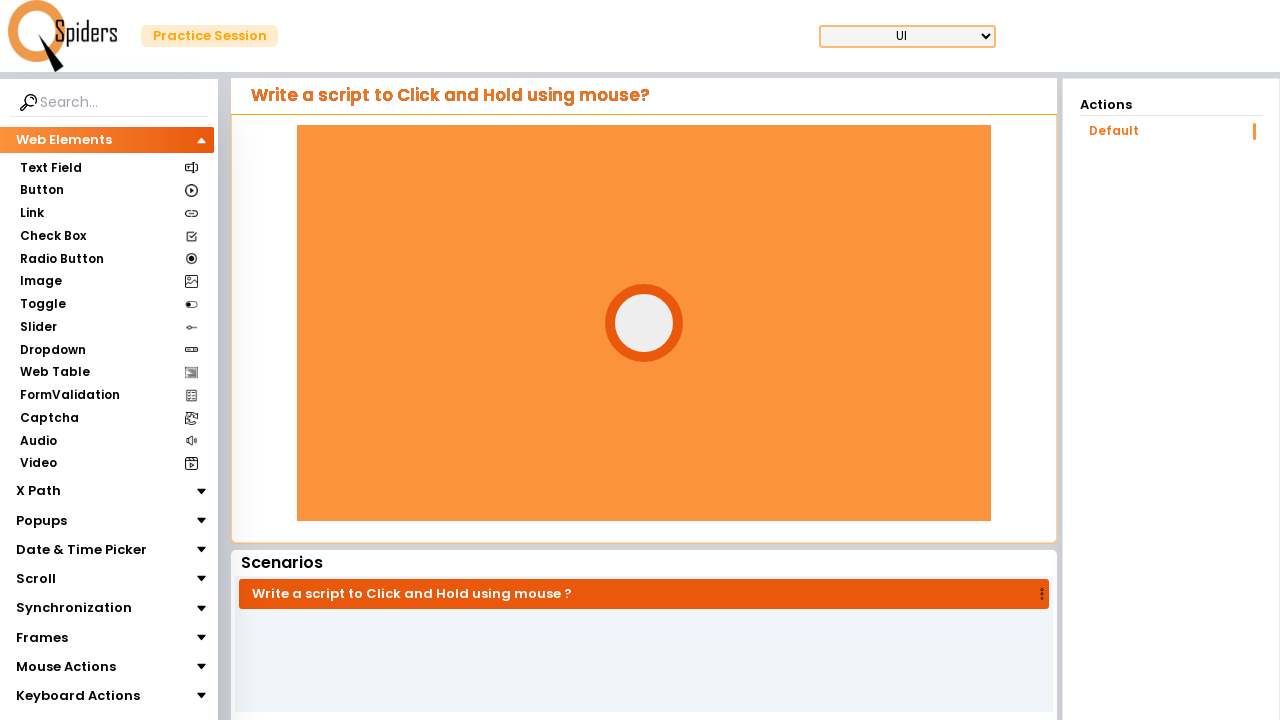

Pressed down mouse button on circle at (644, 323)
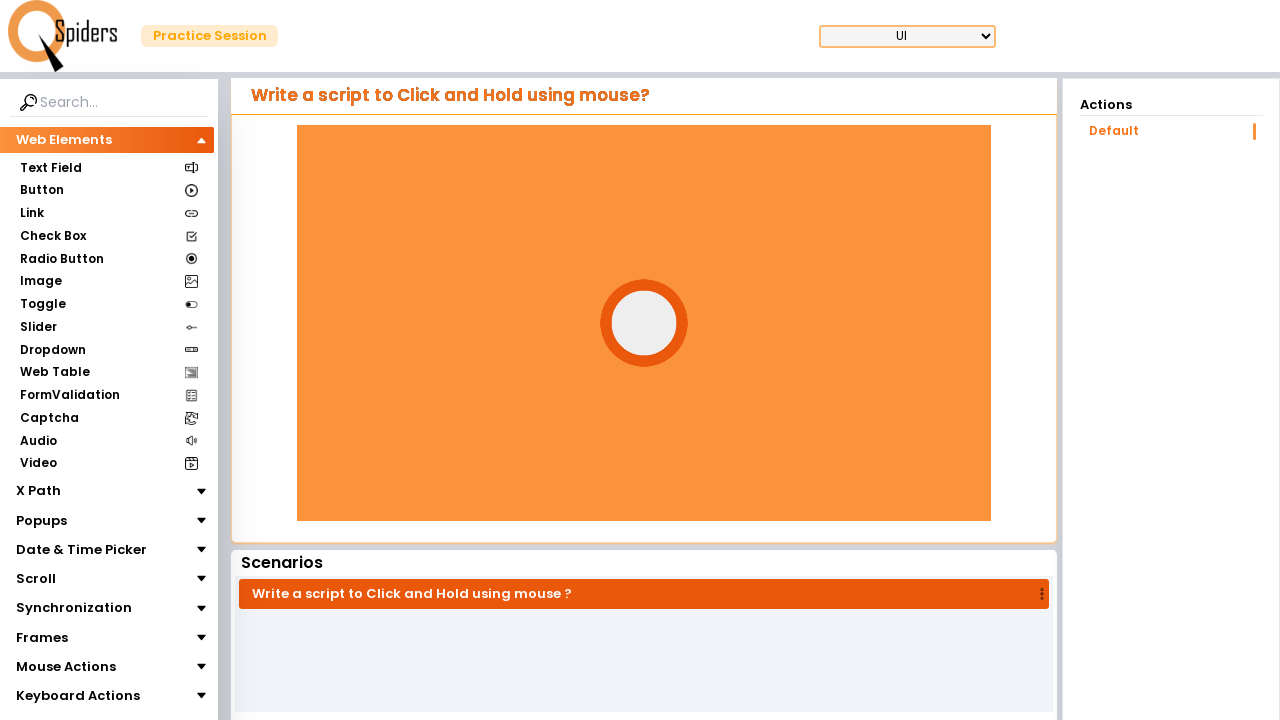

Held mouse button down for 3 seconds
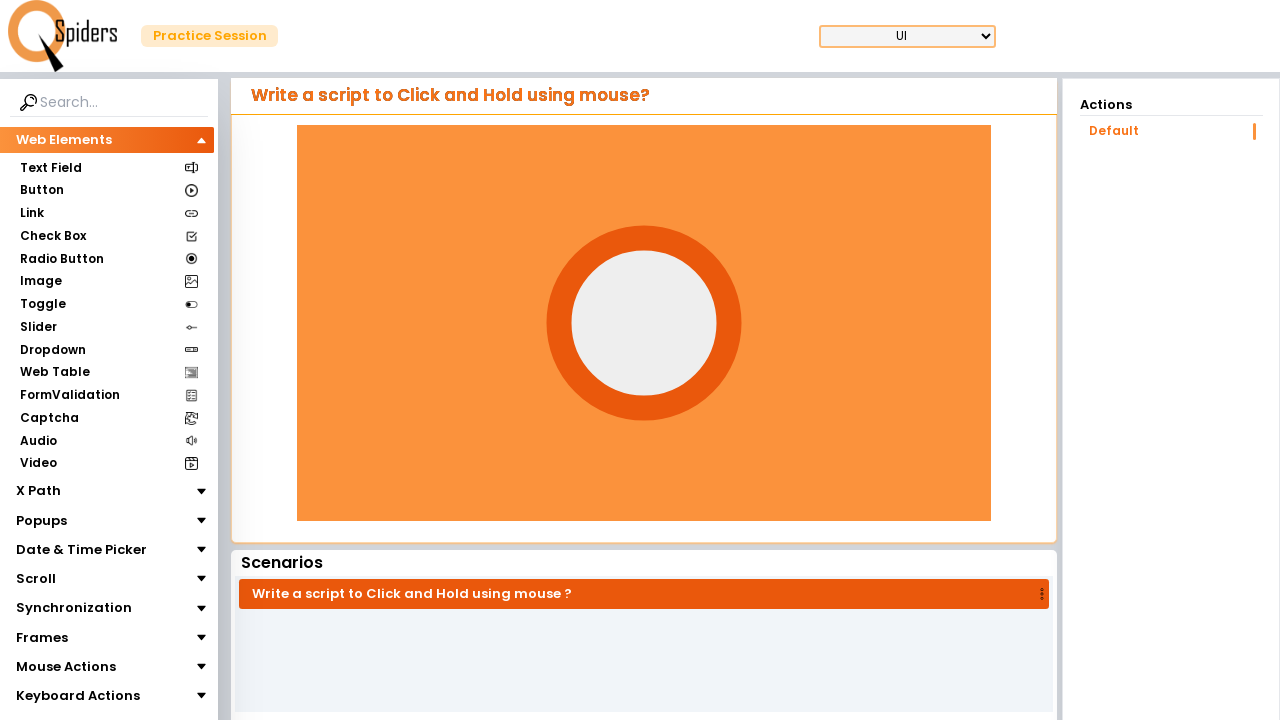

Released mouse button on circle at (644, 323)
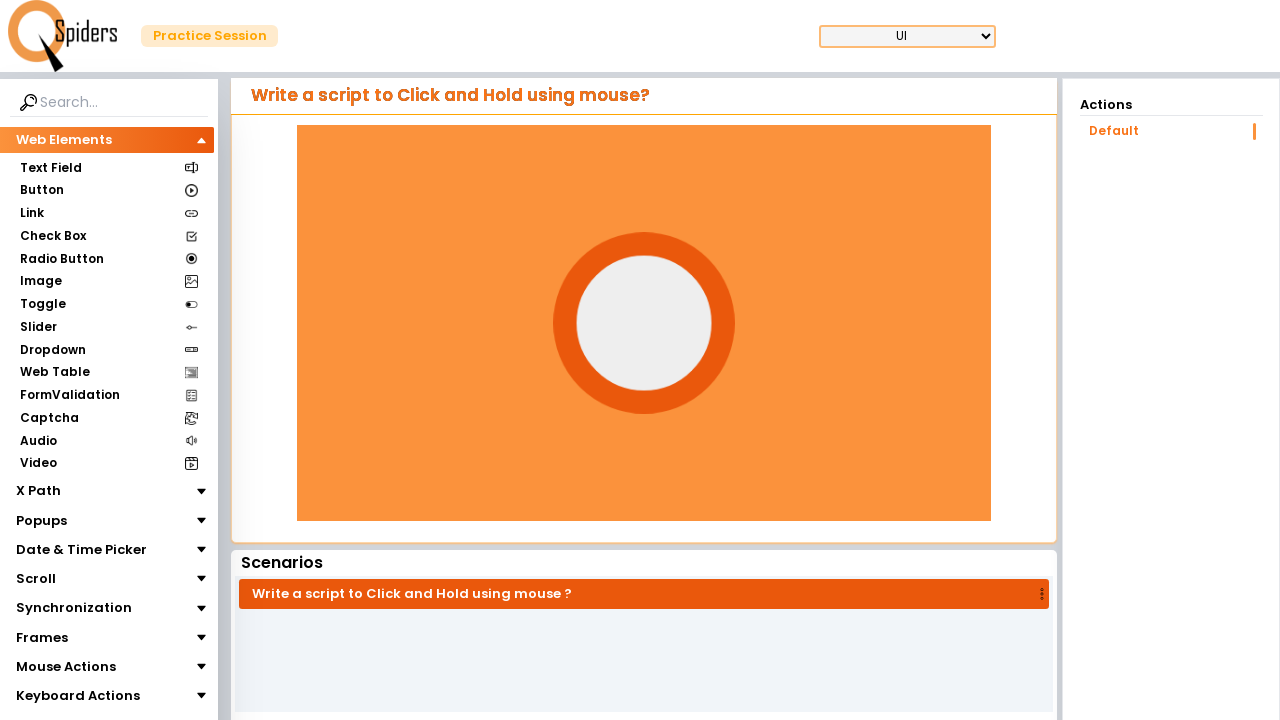

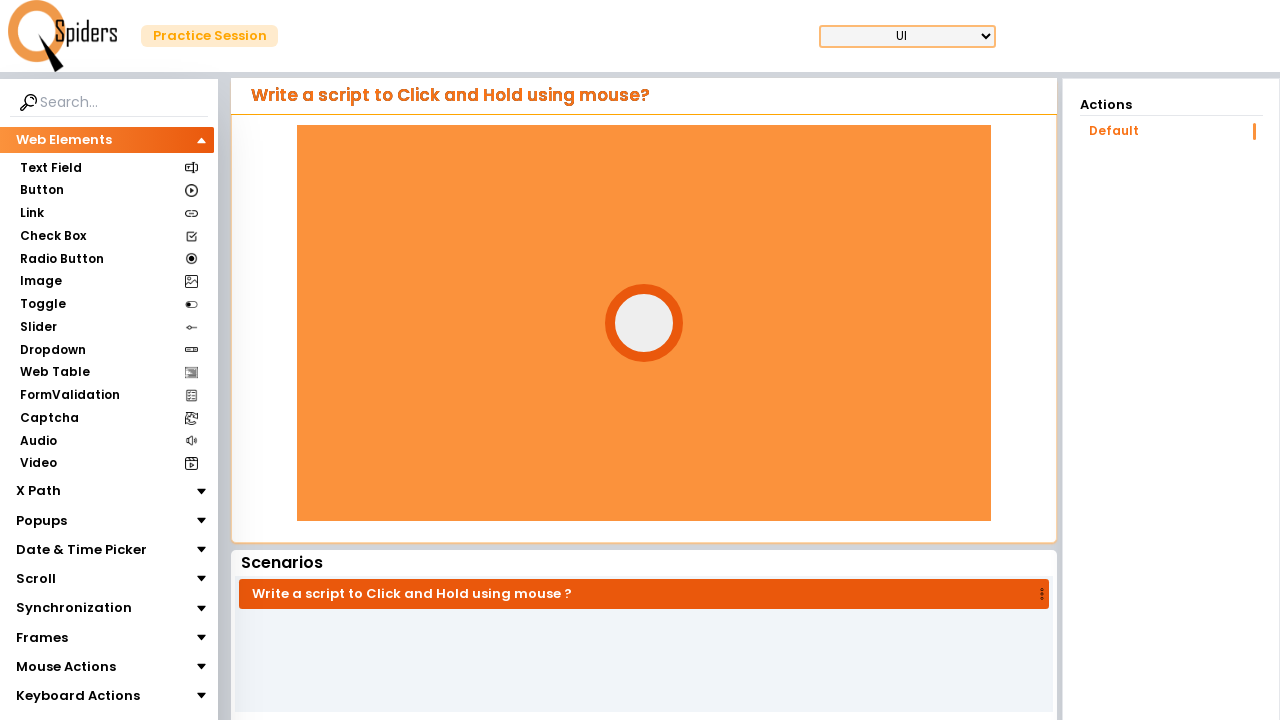